Tests sorting the "Due" column in descending order by clicking the column header twice and verifying values are sorted from highest to lowest

Starting URL: http://the-internet.herokuapp.com/tables

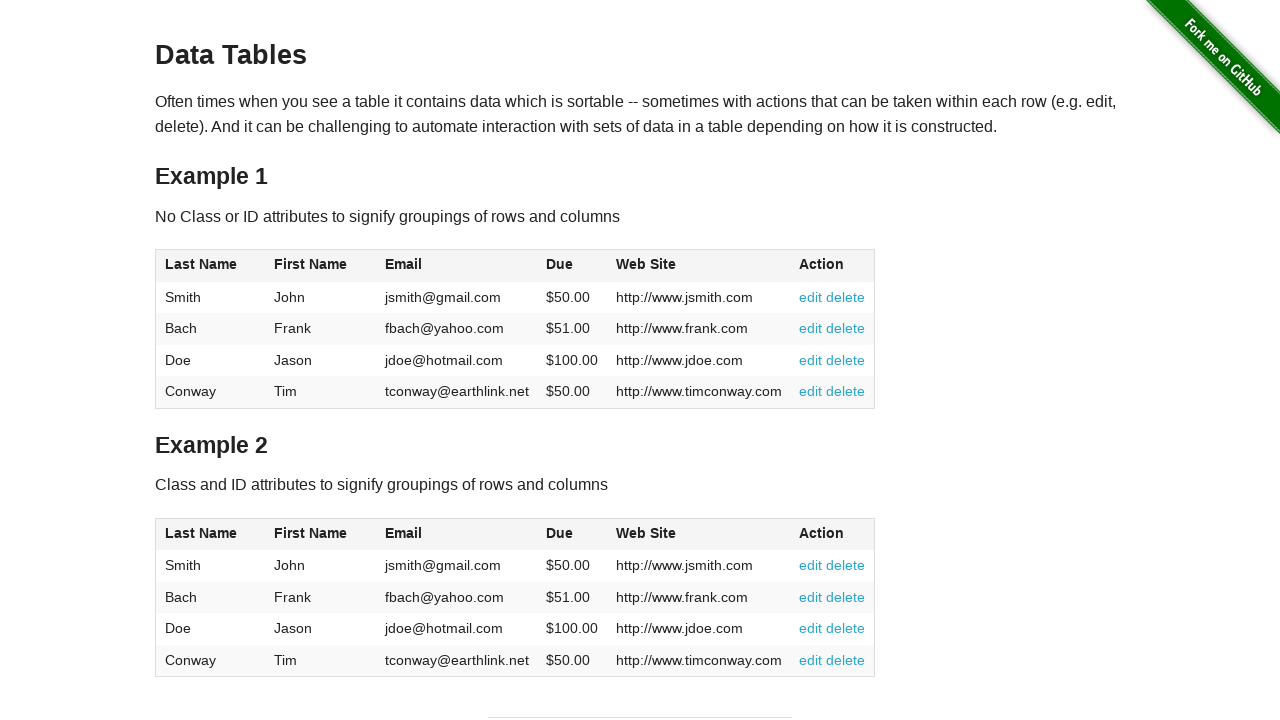

Clicked Due column header first time at (572, 266) on #table1 thead tr th:nth-of-type(4)
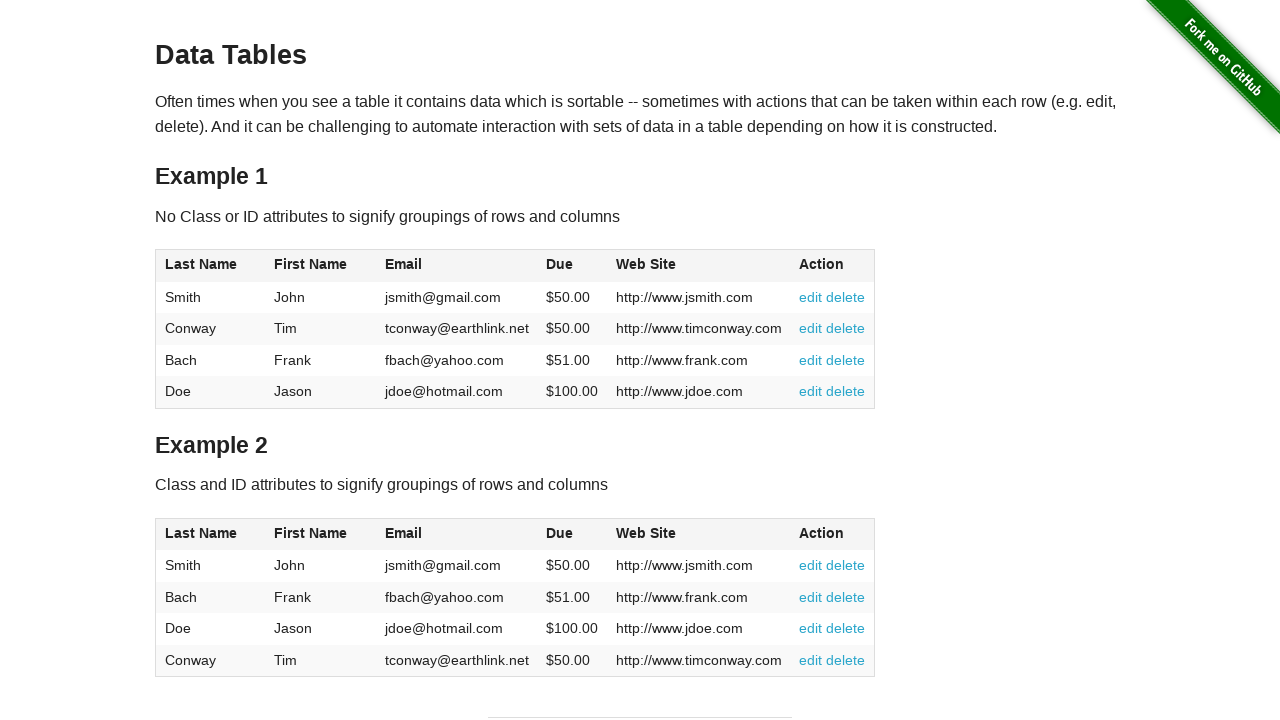

Clicked Due column header second time to sort descending at (572, 266) on #table1 thead tr th:nth-of-type(4)
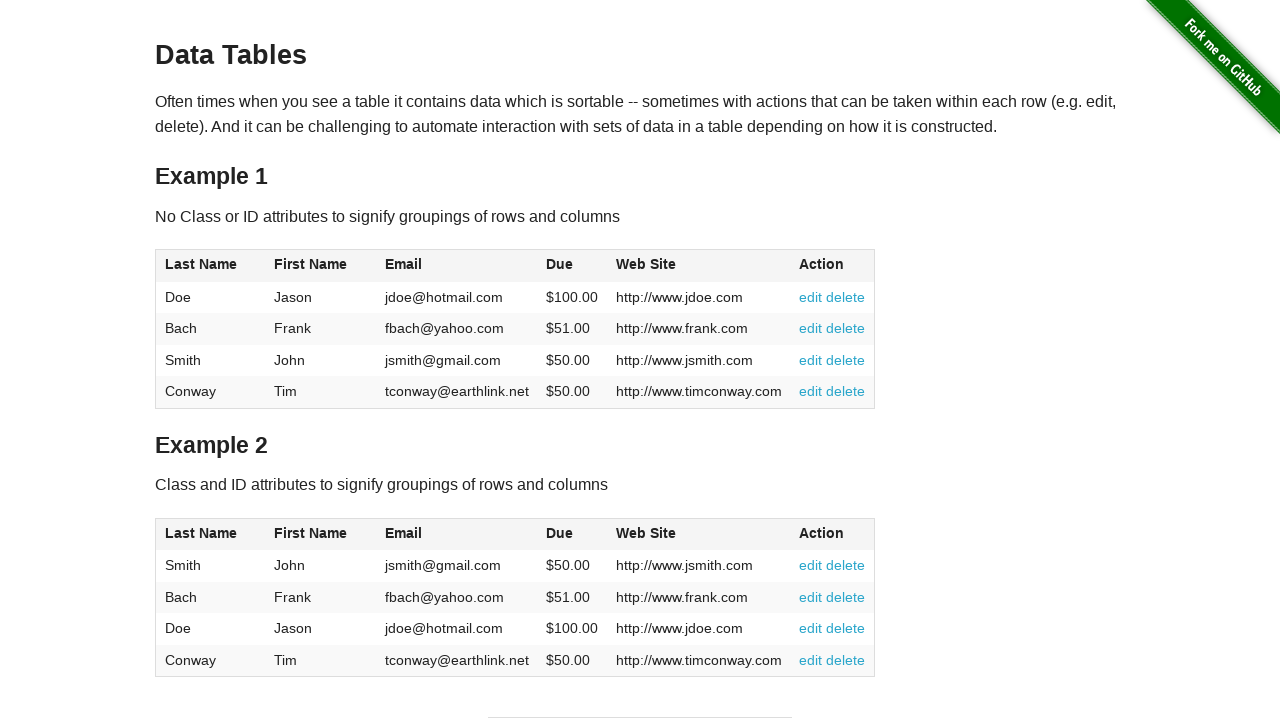

Due column values loaded
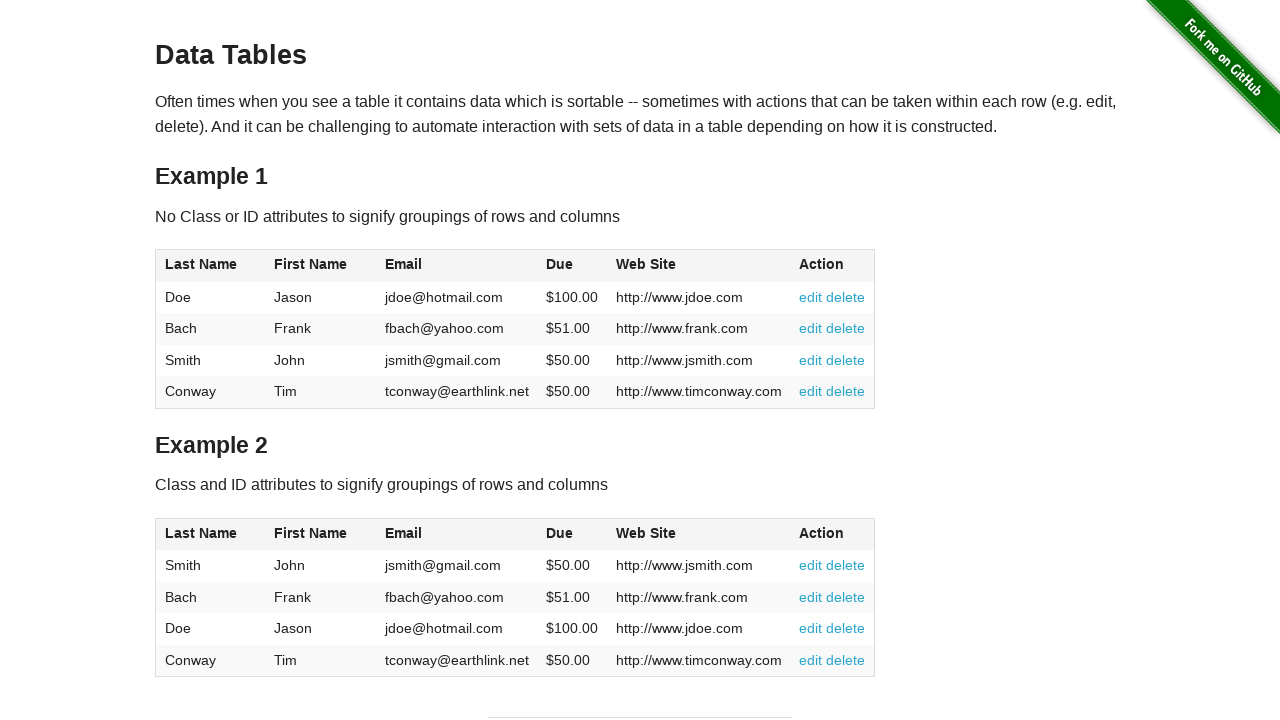

Retrieved all Due column cell elements
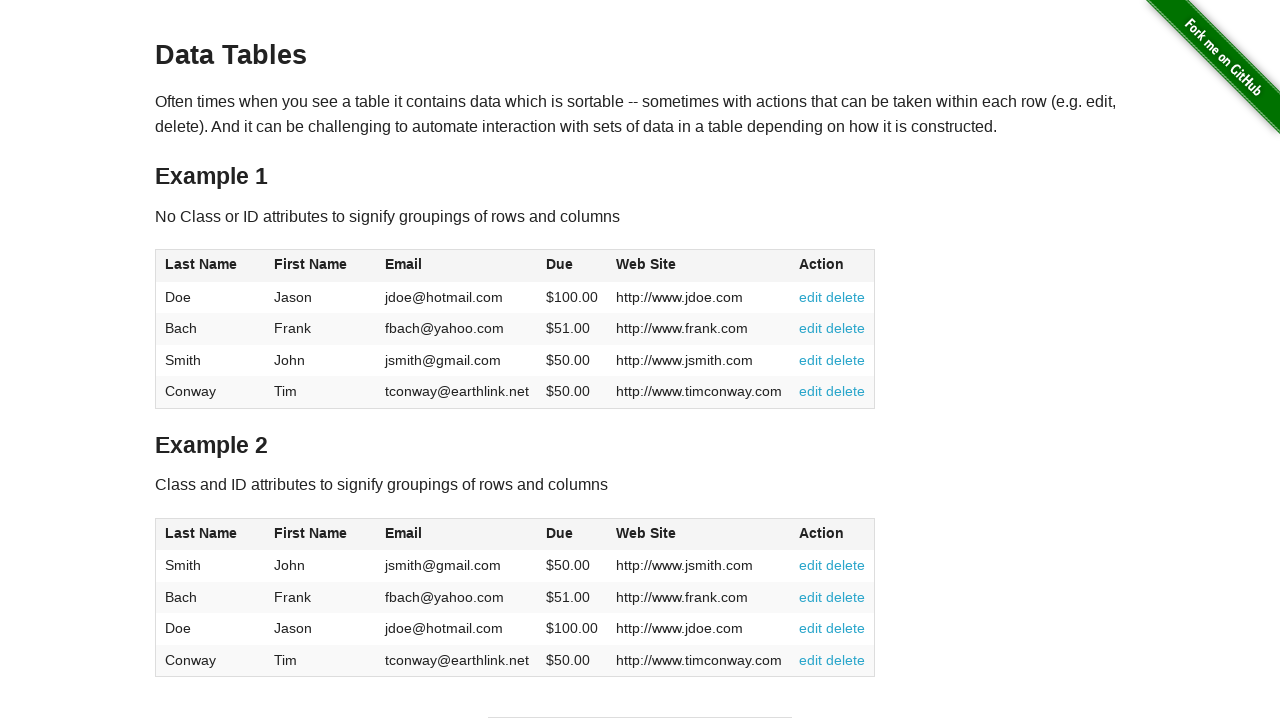

Extracted Due values: [100.0, 51.0, 50.0, 50.0]
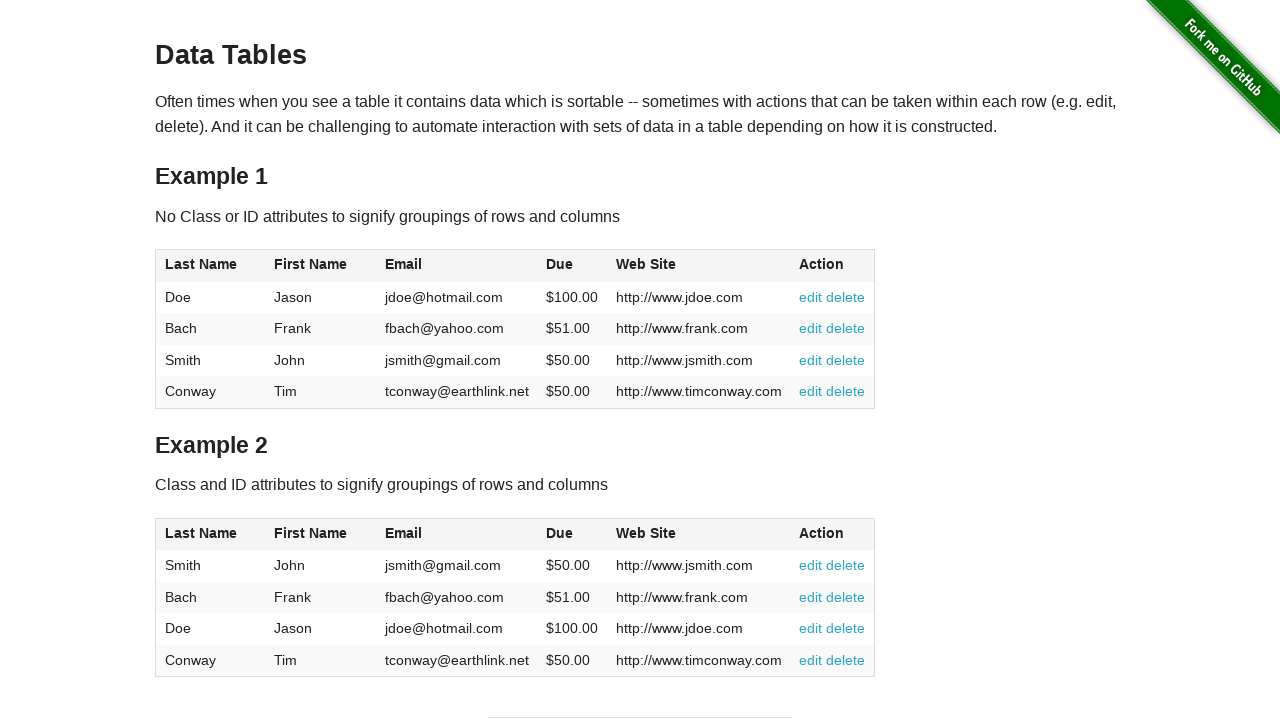

Verified all Due values are sorted in descending order
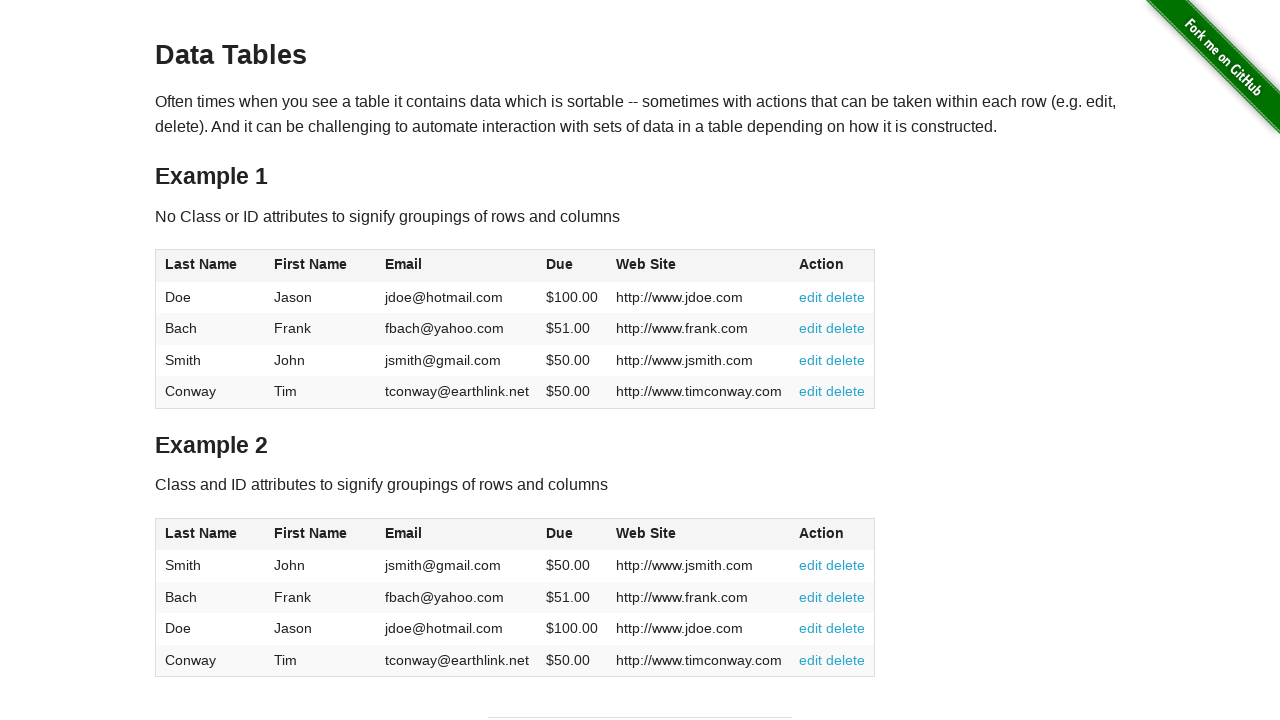

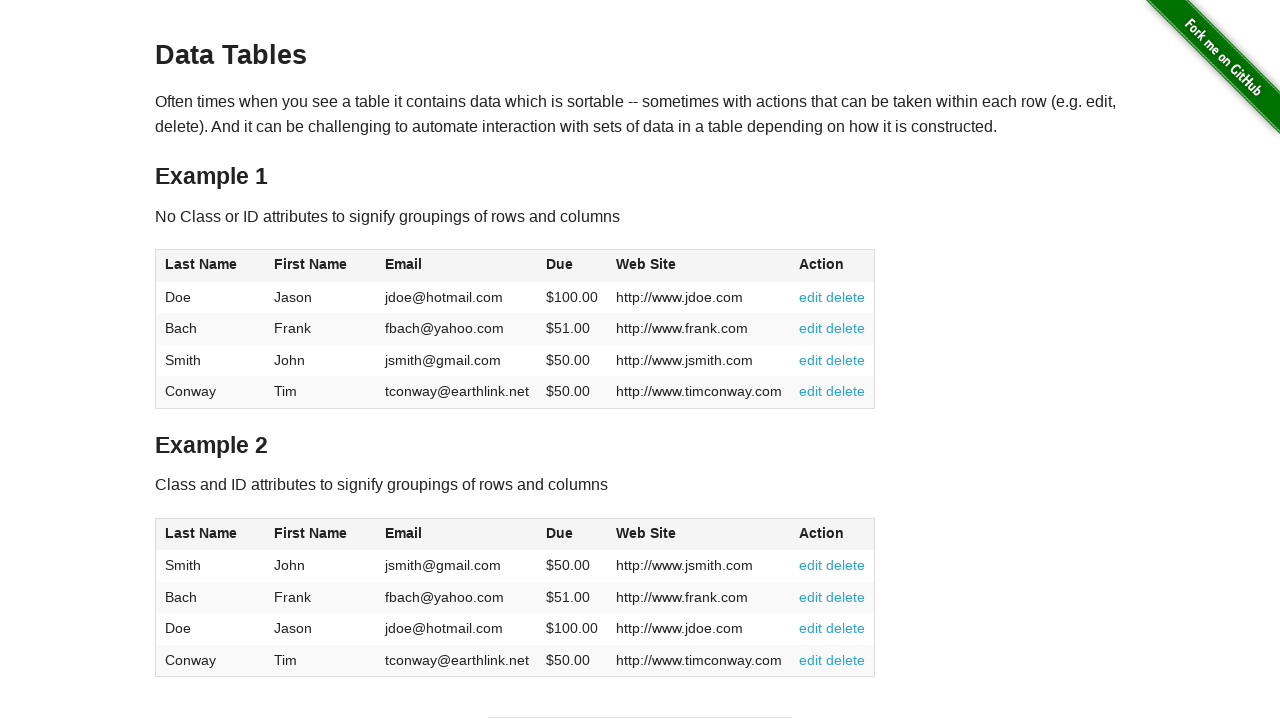